Tests that whitespace is trimmed from edited todo text

Starting URL: https://demo.playwright.dev/todomvc

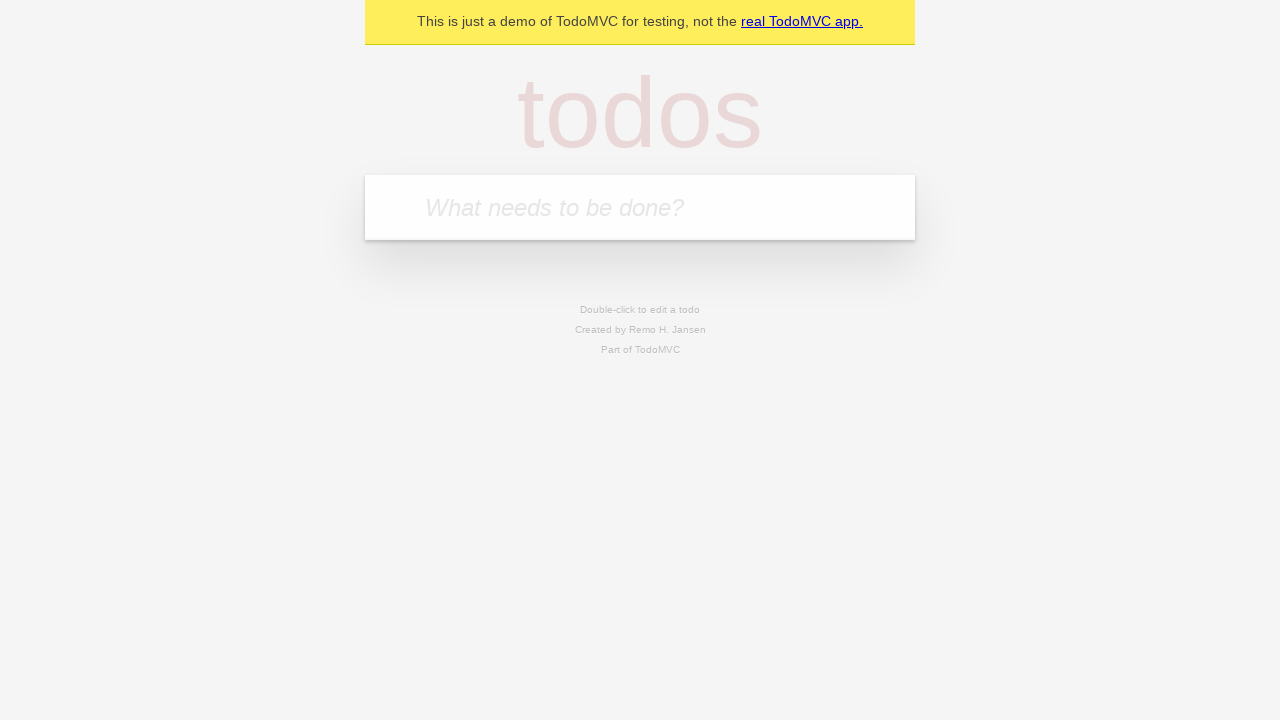

Filled todo input with 'buy some cheese' on internal:attr=[placeholder="What needs to be done?"i]
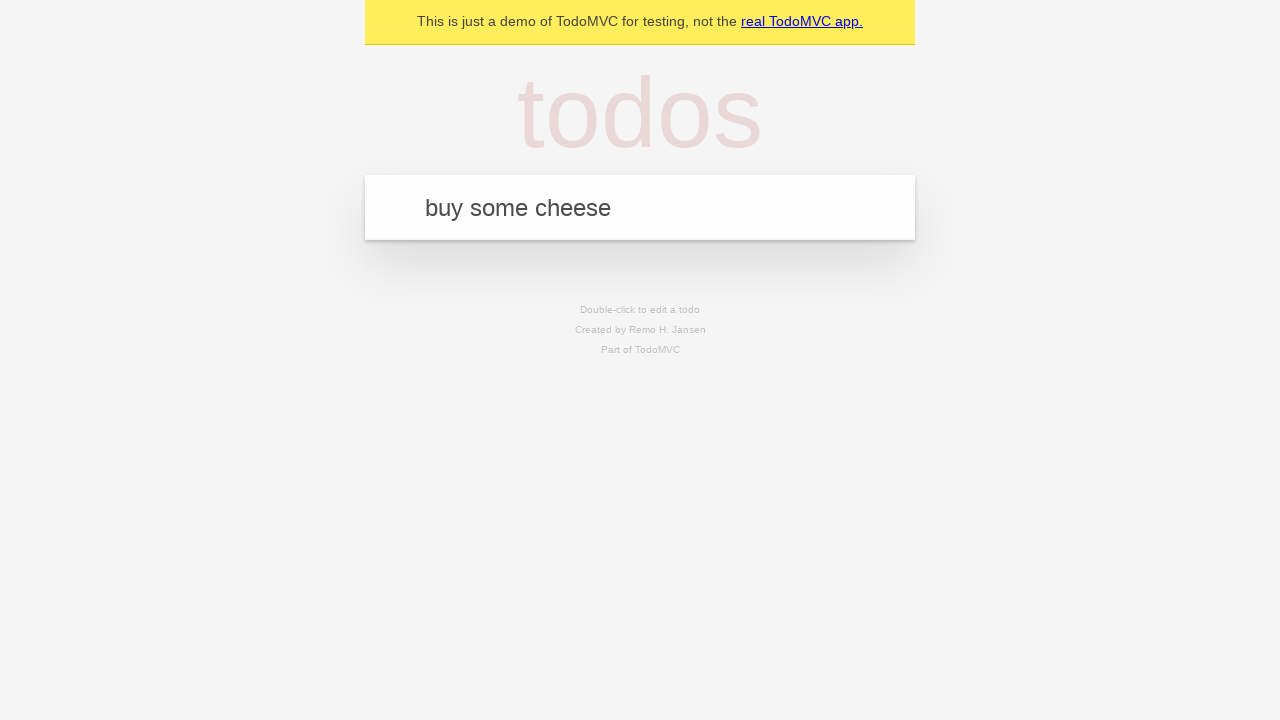

Pressed Enter to create first todo on internal:attr=[placeholder="What needs to be done?"i]
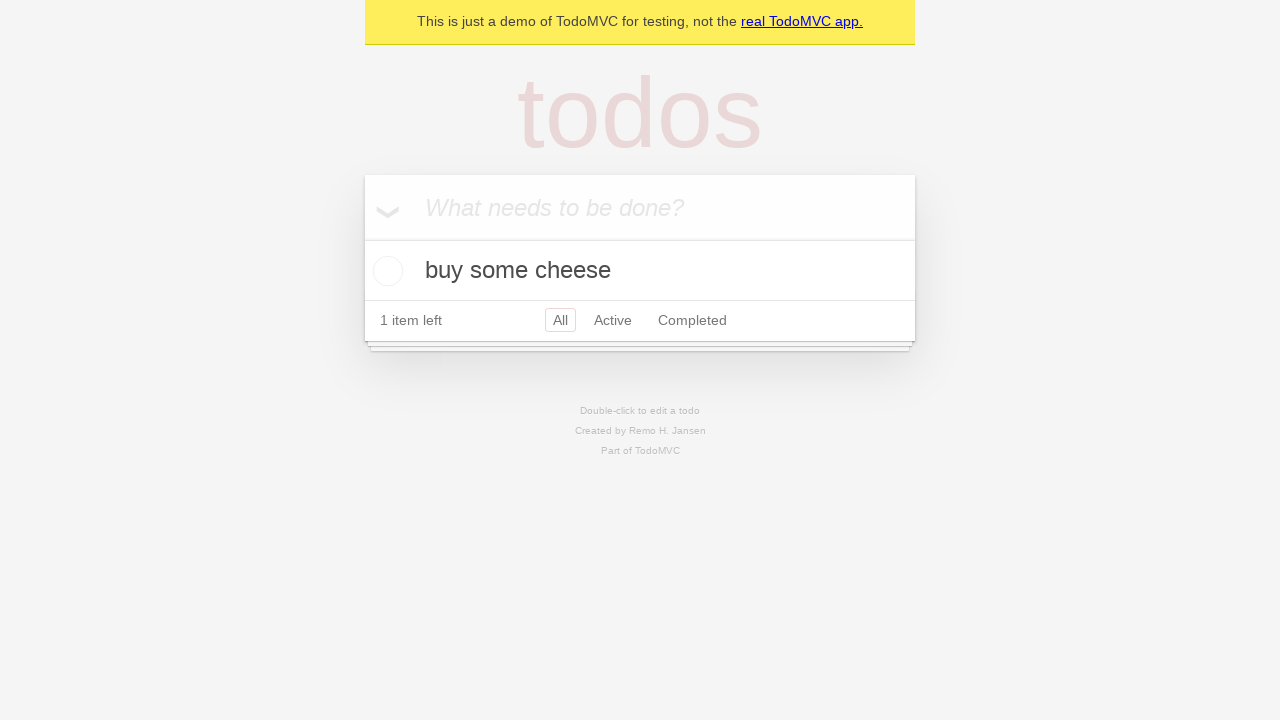

Filled todo input with 'feed the cat' on internal:attr=[placeholder="What needs to be done?"i]
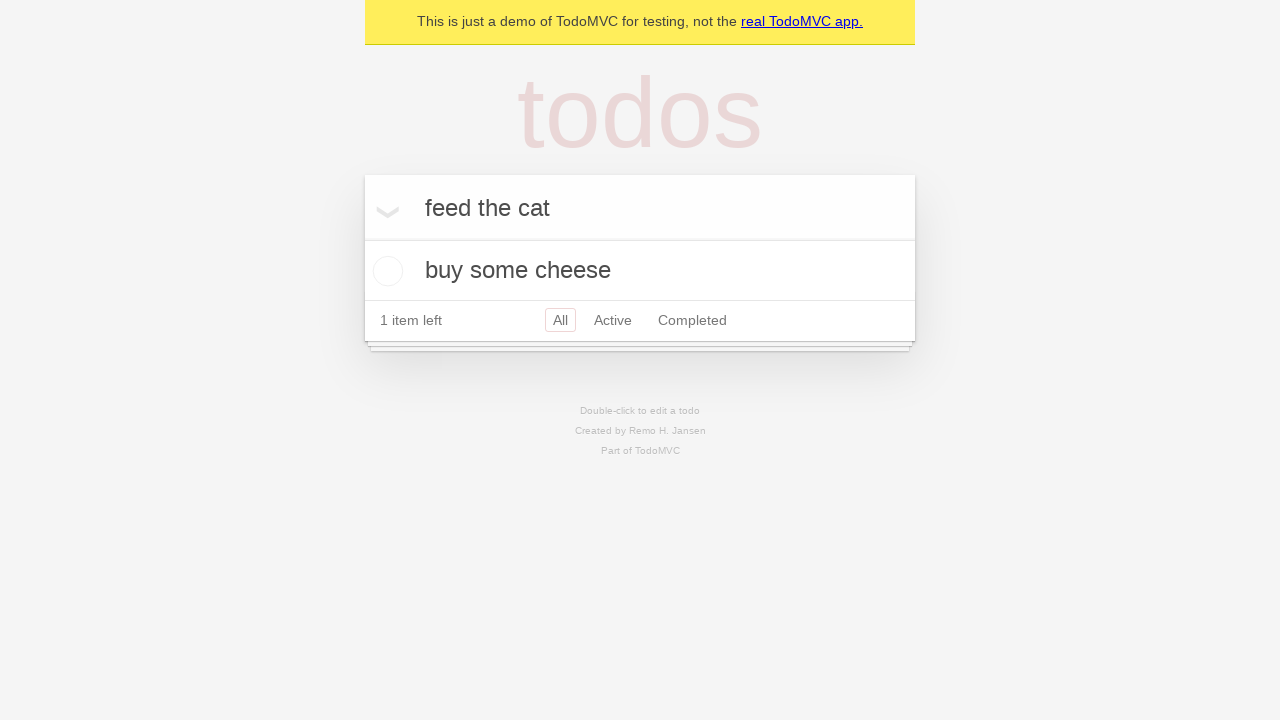

Pressed Enter to create second todo on internal:attr=[placeholder="What needs to be done?"i]
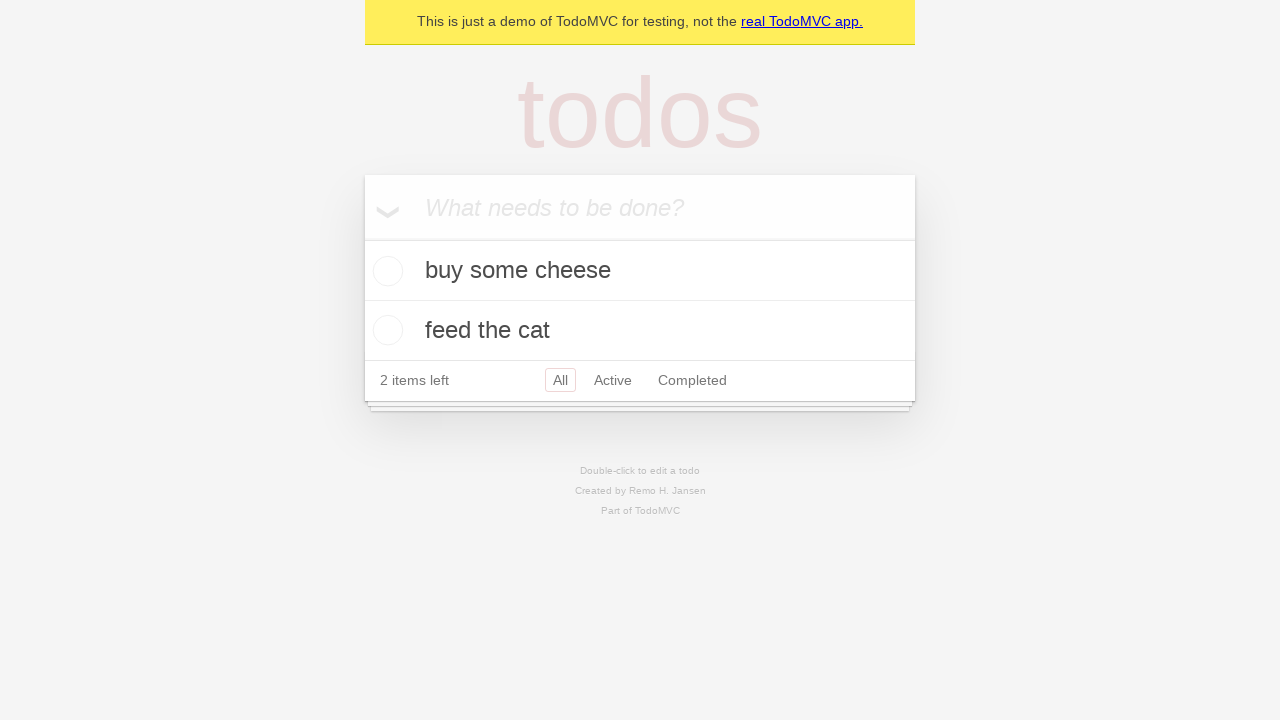

Filled todo input with 'book a doctors appointment' on internal:attr=[placeholder="What needs to be done?"i]
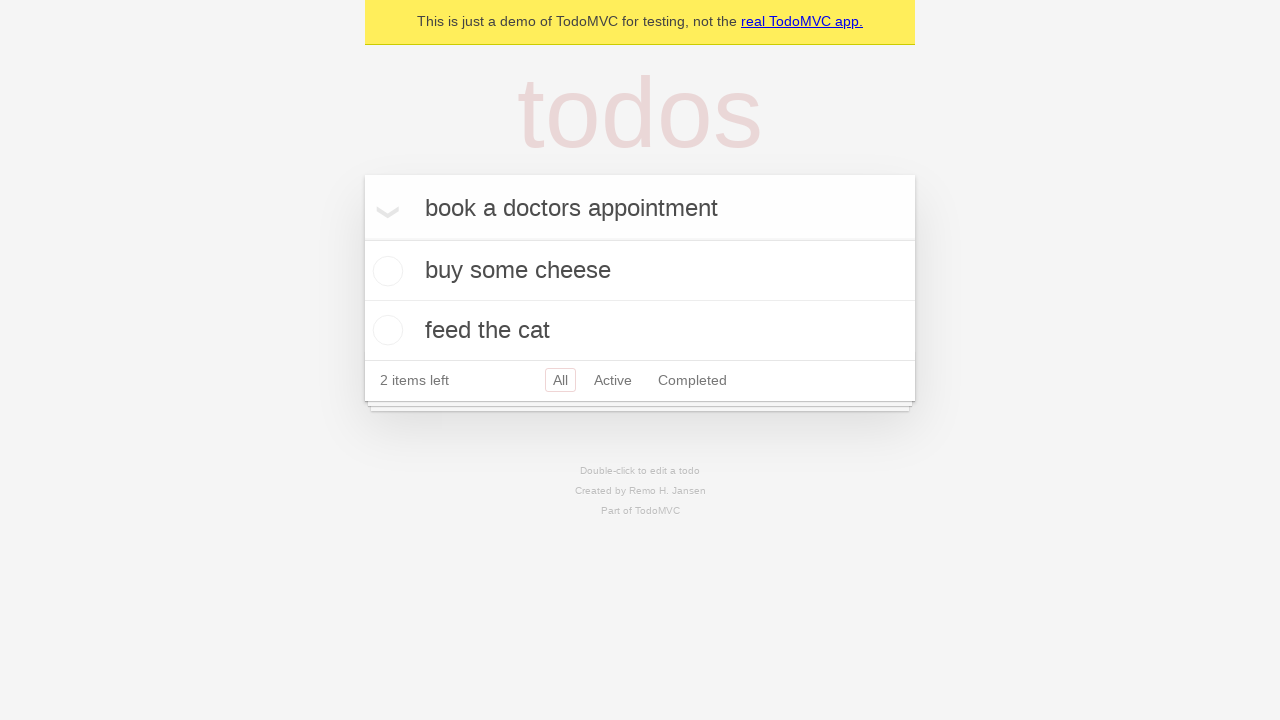

Pressed Enter to create third todo on internal:attr=[placeholder="What needs to be done?"i]
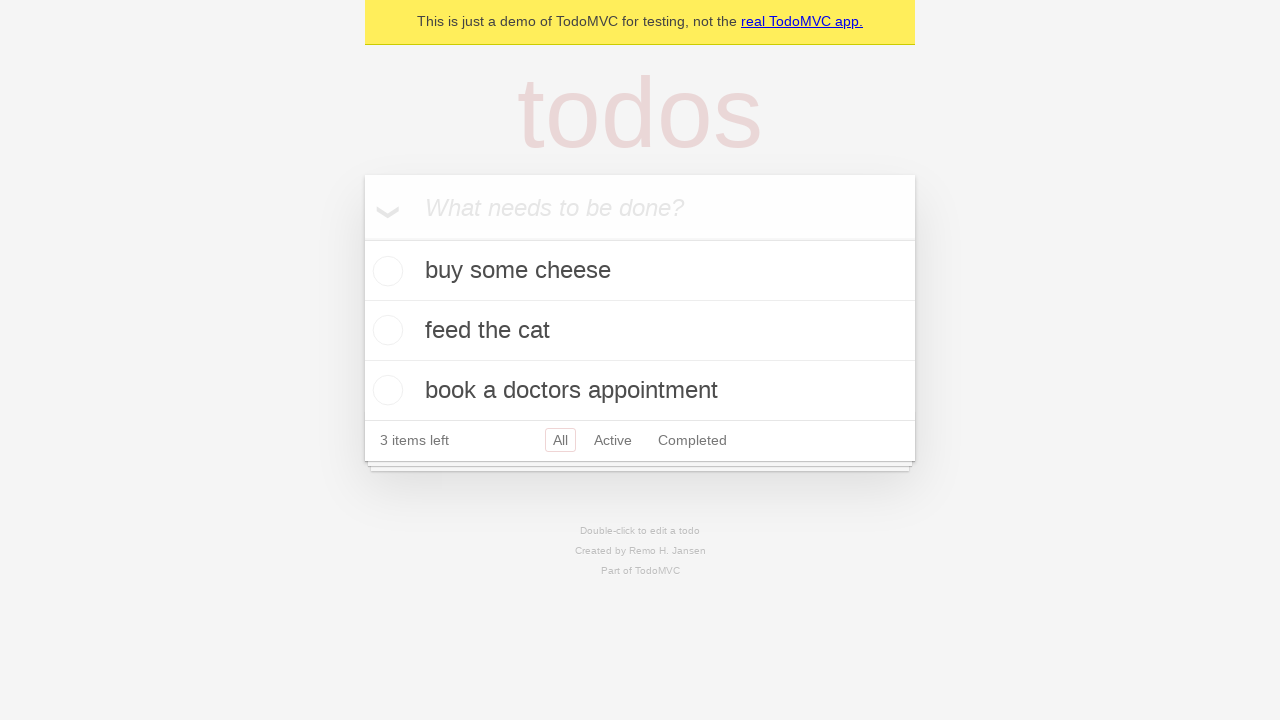

Double-clicked second todo to enter edit mode at (640, 331) on [data-testid='todo-item'] >> nth=1
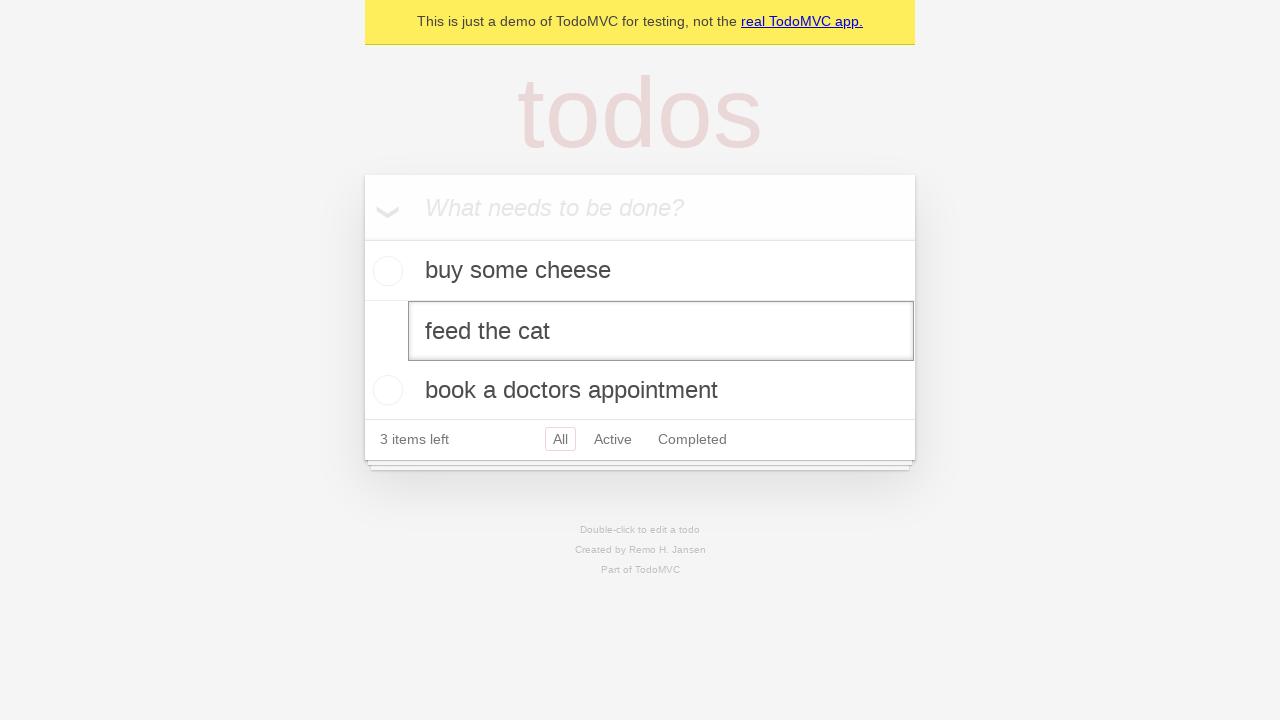

Filled edit field with text containing leading and trailing whitespace on [data-testid='todo-item'] >> nth=1 >> internal:role=textbox[name="Edit"i]
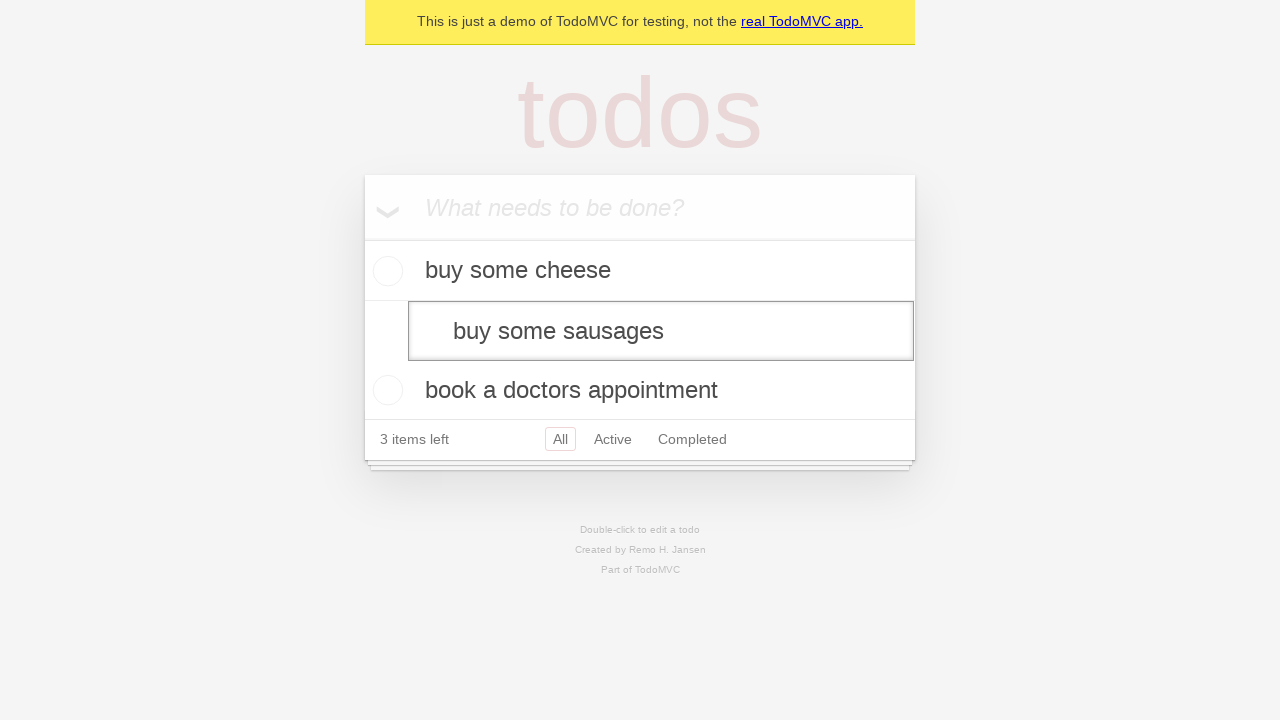

Pressed Enter to save edited todo with whitespace trimming on [data-testid='todo-item'] >> nth=1 >> internal:role=textbox[name="Edit"i]
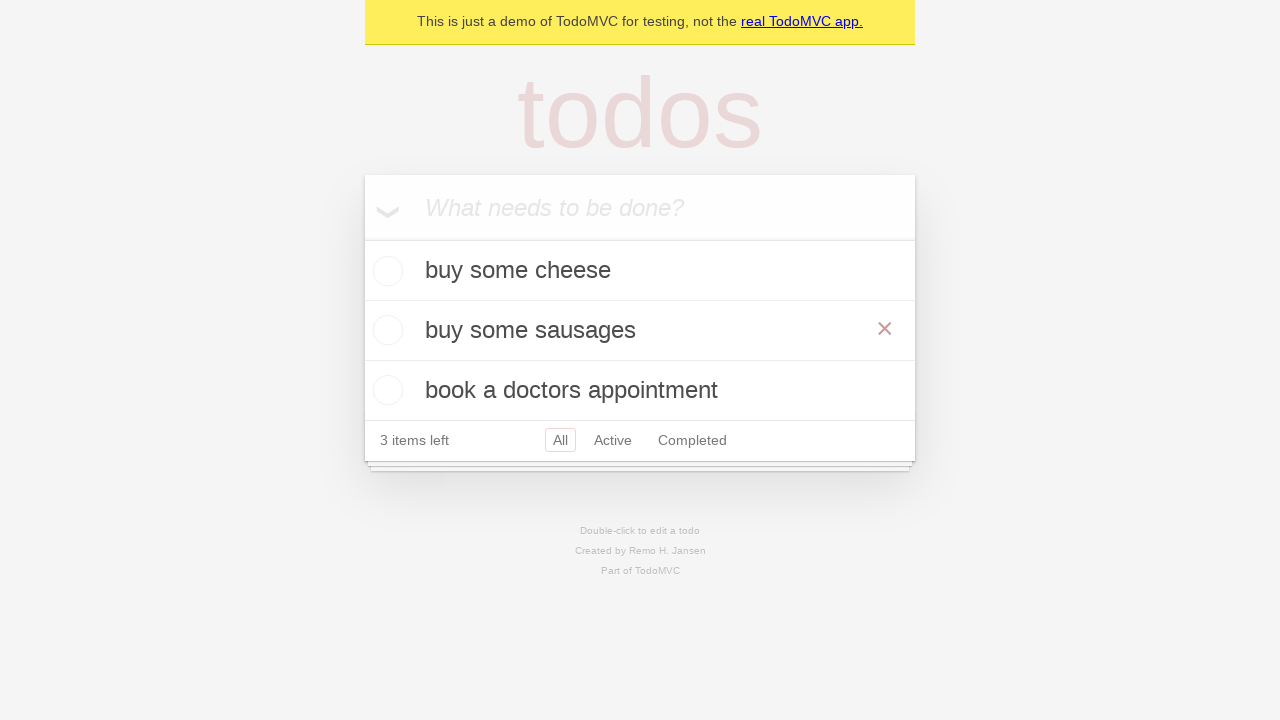

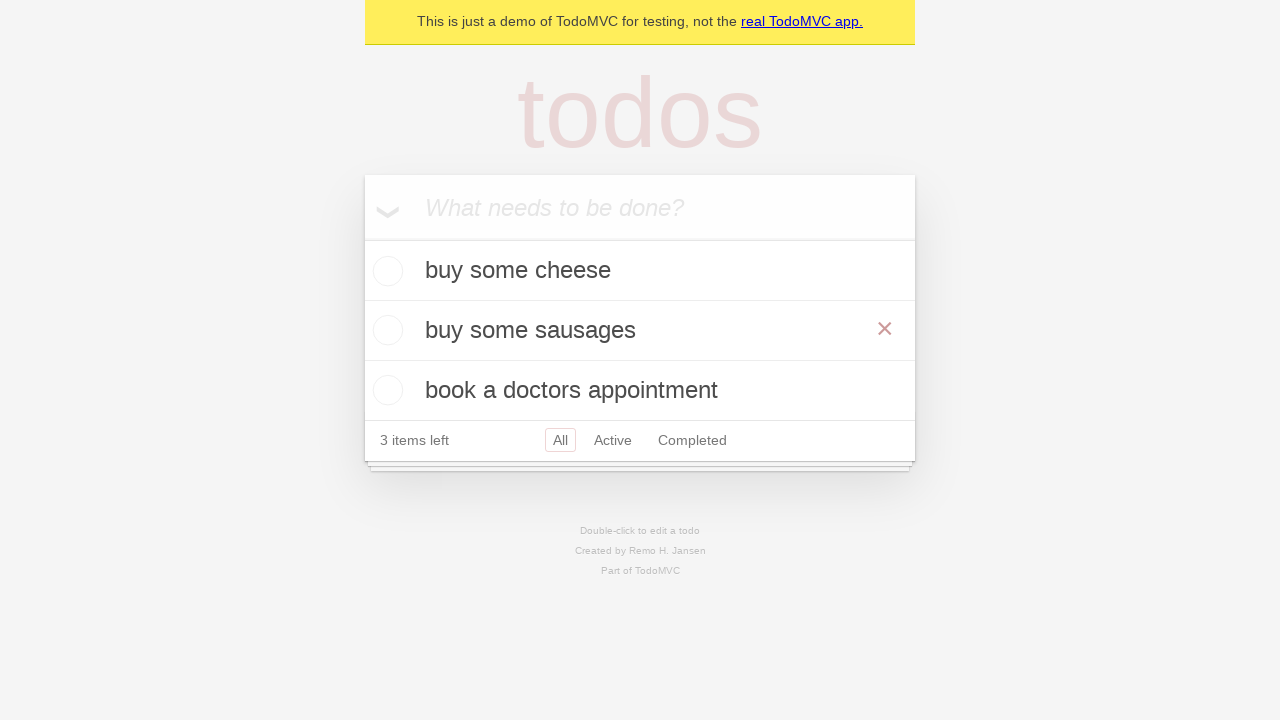